Tests dropdown selection functionality by selecting options using different methods (by index, by value, and by visible text)

Starting URL: https://rahulshettyacademy.com/AutomationPractice/

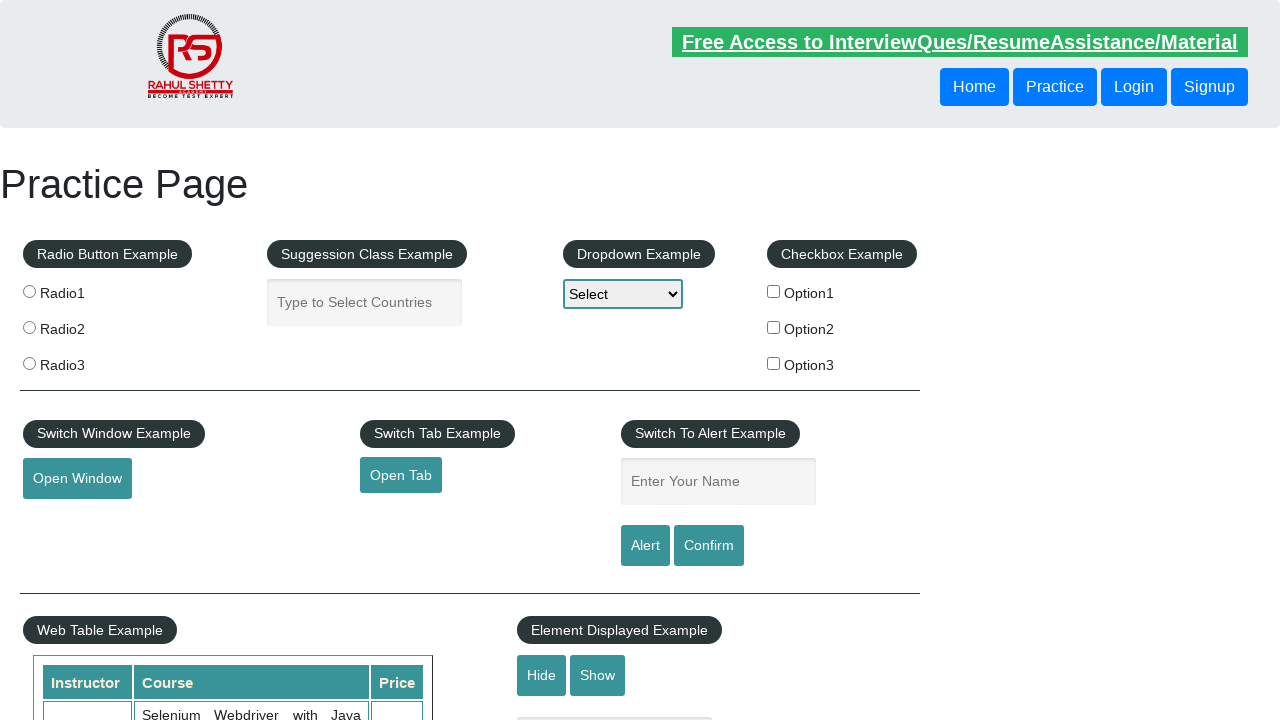

Located dropdown element with id 'dropdown-class-example'
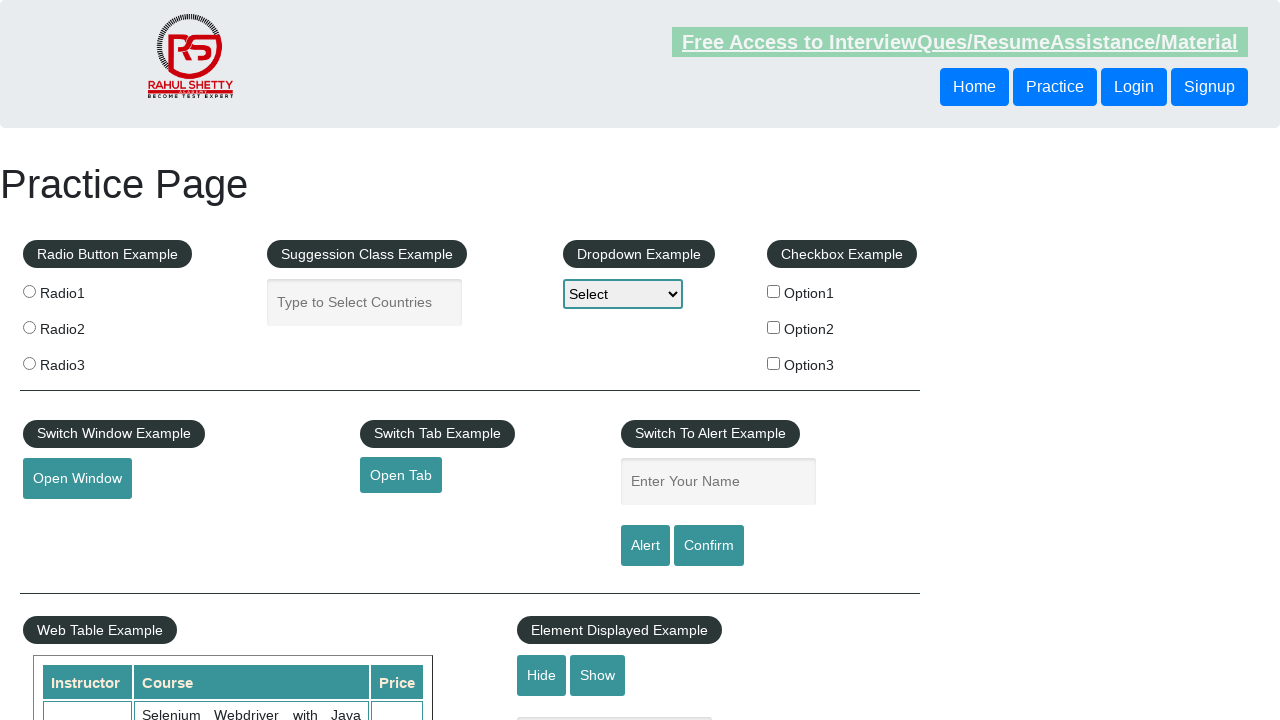

Selected dropdown option by index 2 (Option2) on #dropdown-class-example
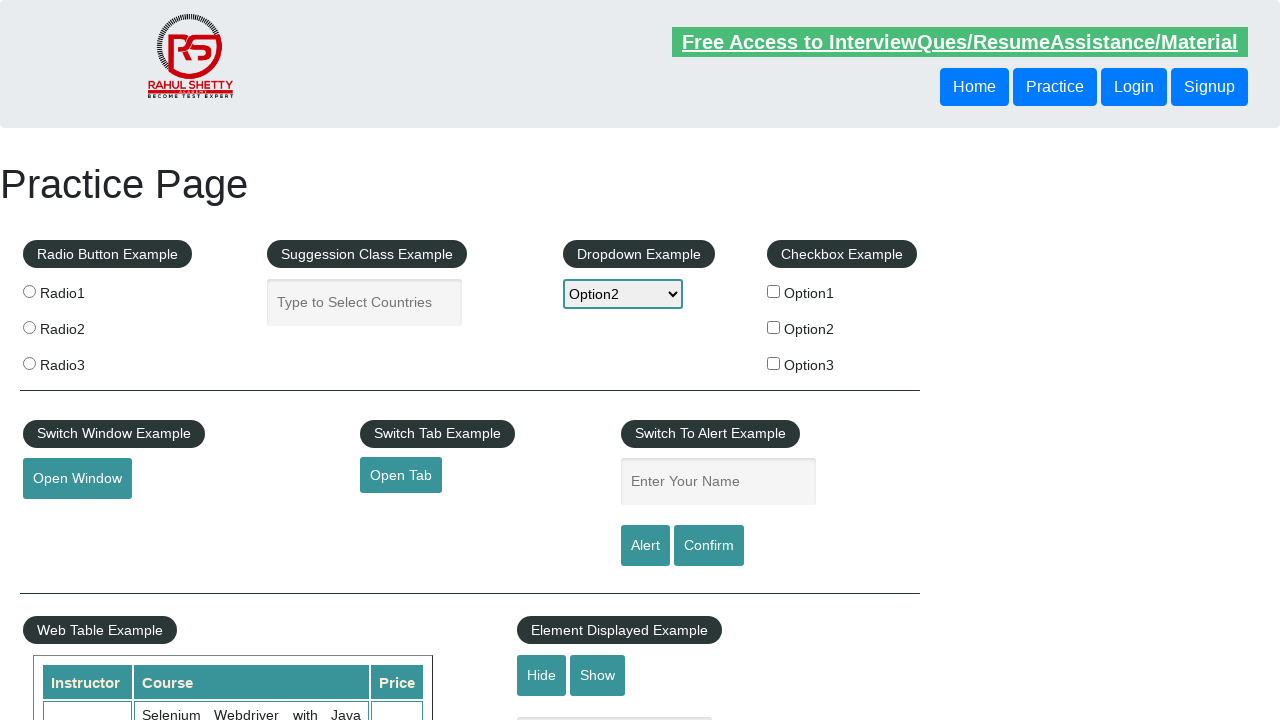

Selected dropdown option by value 'option3' on #dropdown-class-example
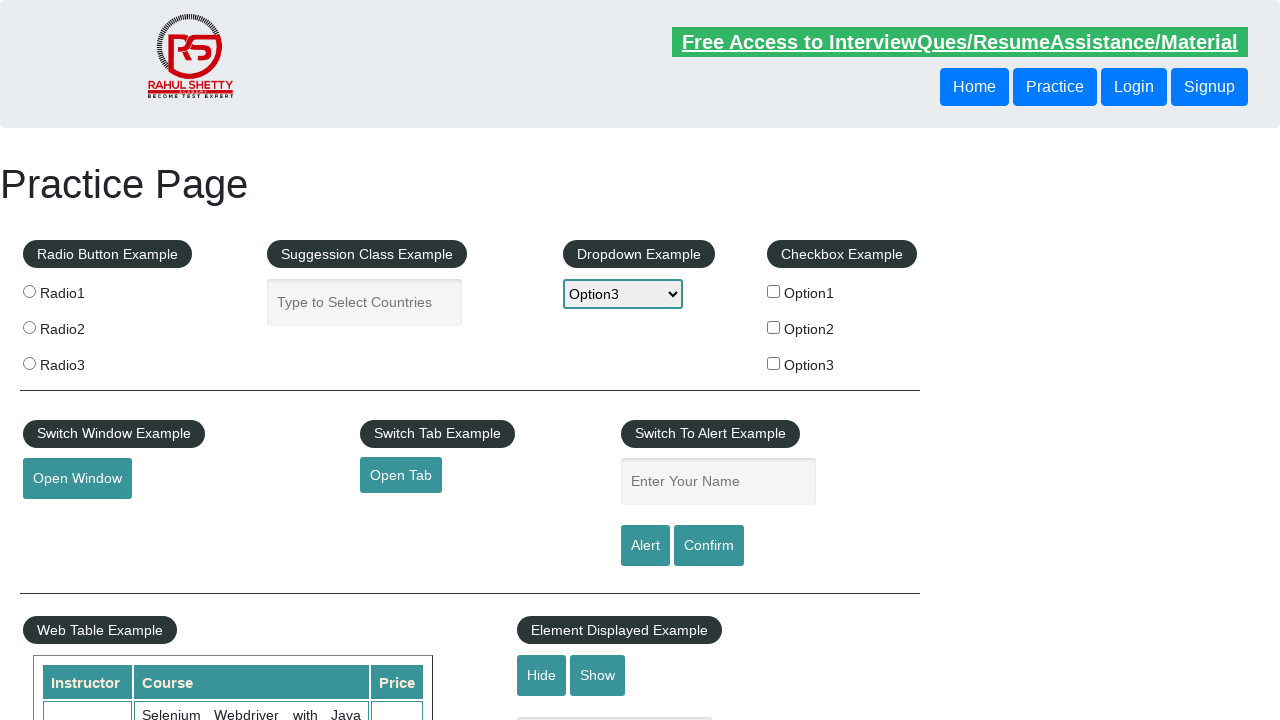

Selected dropdown option by visible text 'Select' (default) on #dropdown-class-example
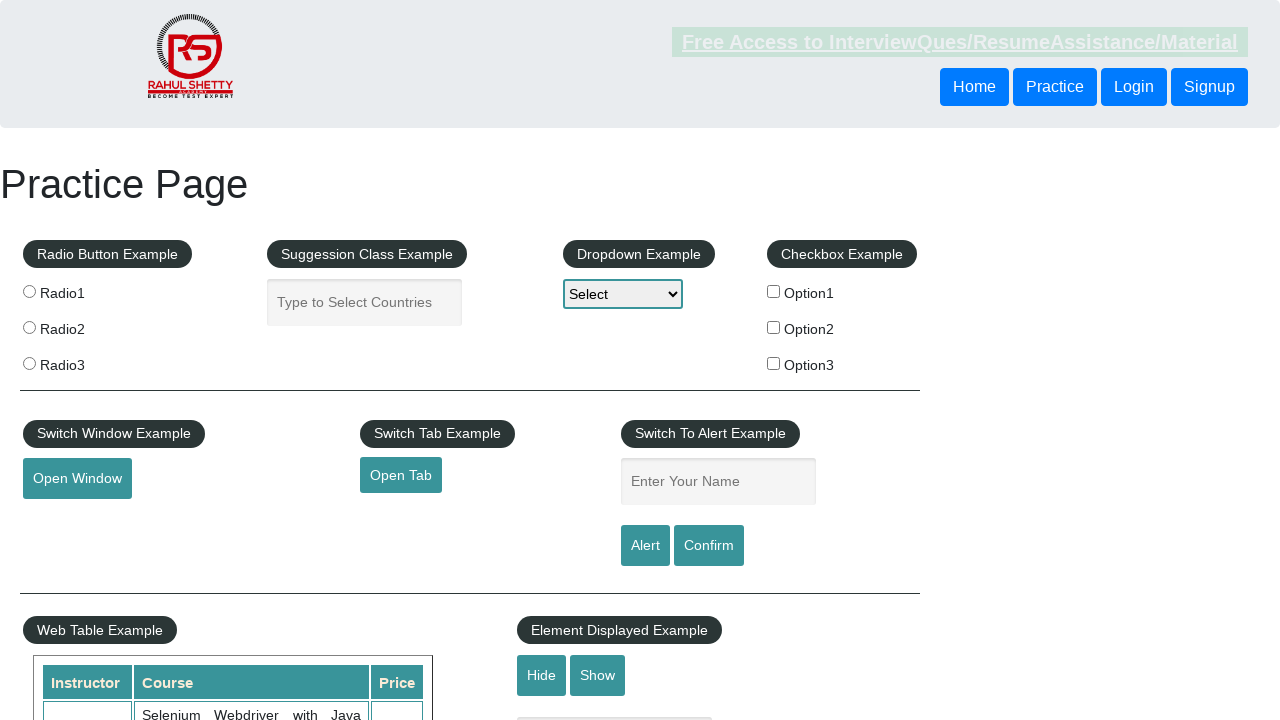

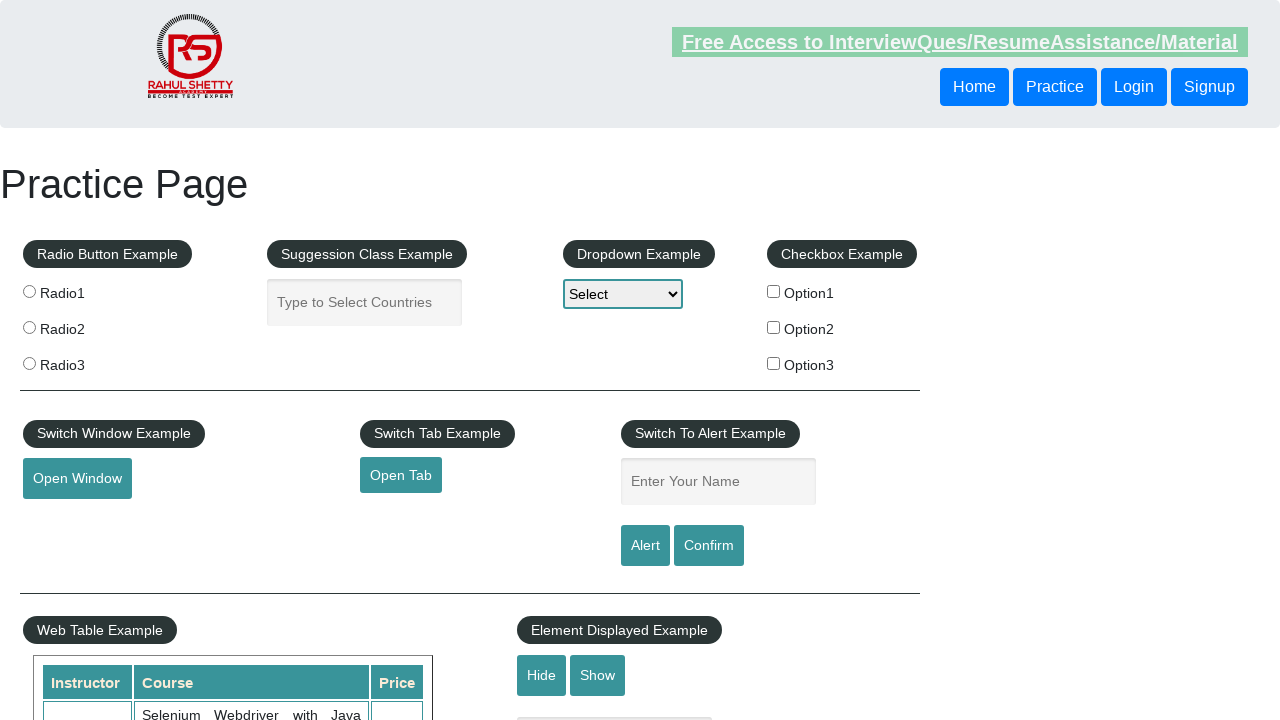